Tests clearing the complete state of all items by checking and then unchecking the toggle all checkbox

Starting URL: https://demo.playwright.dev/todomvc

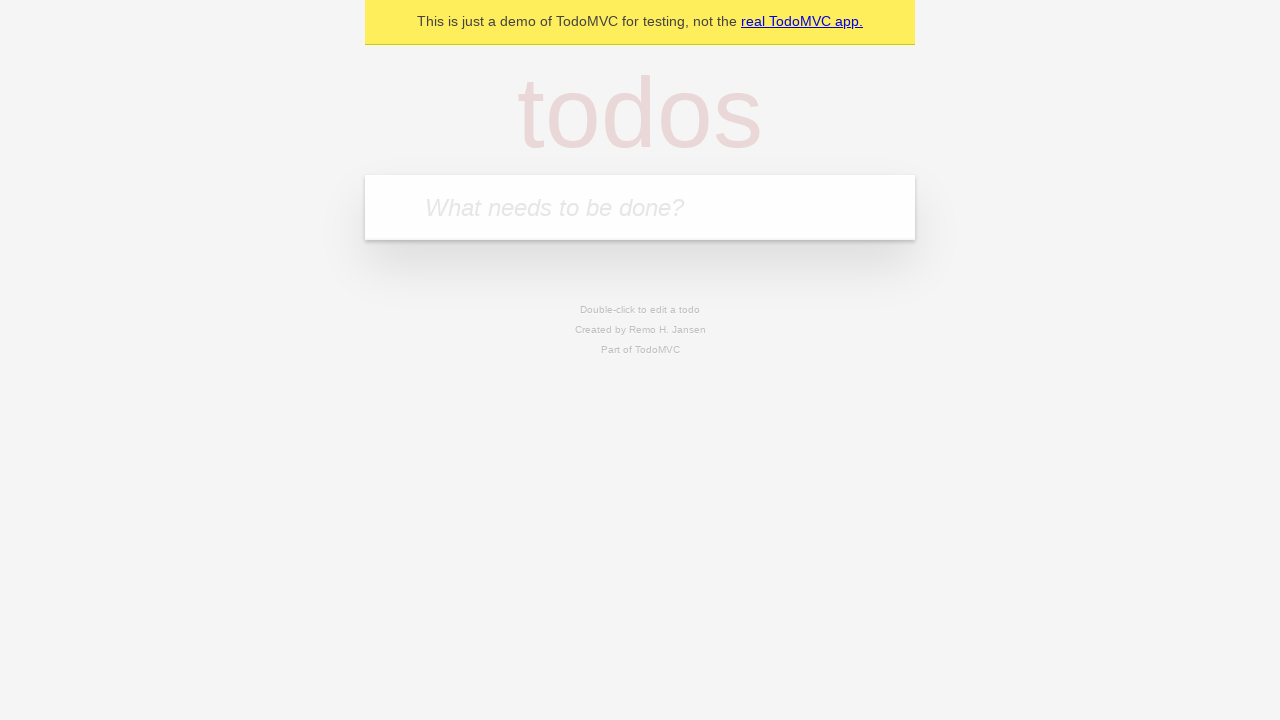

Filled input field with 'buy some cheese' on internal:attr=[placeholder="What needs to be done?"i]
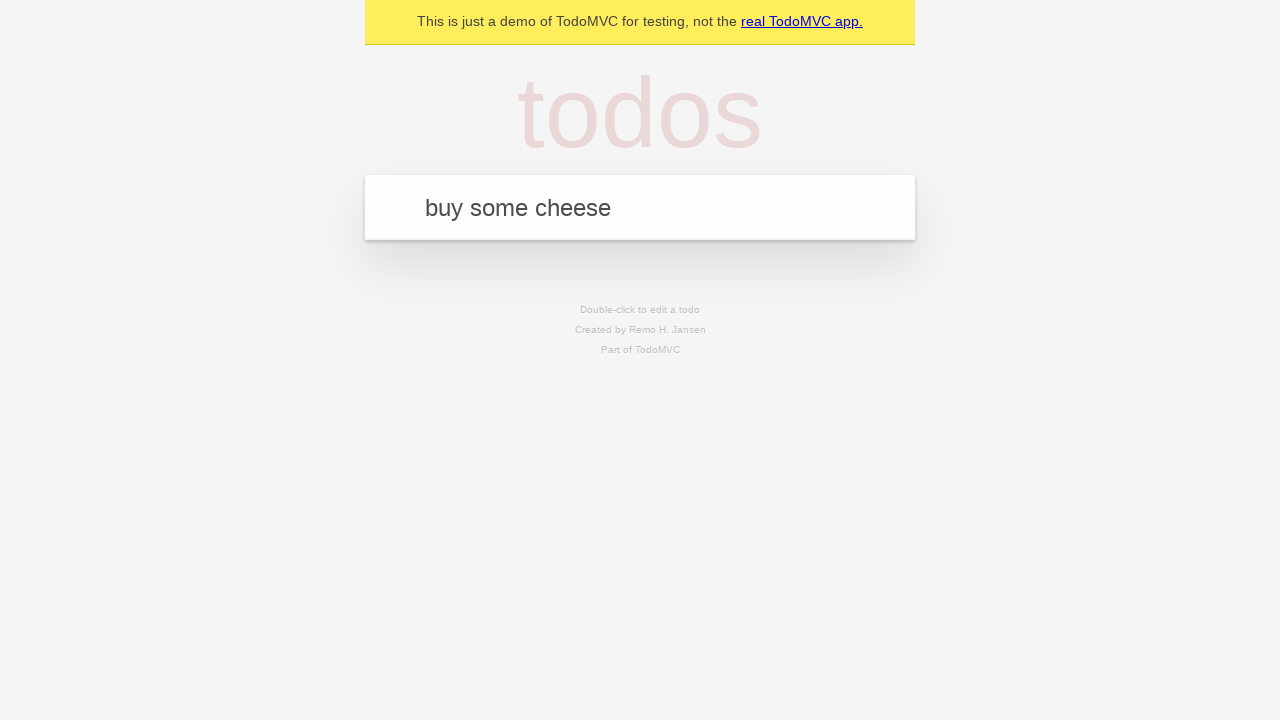

Pressed Enter to add first todo item on internal:attr=[placeholder="What needs to be done?"i]
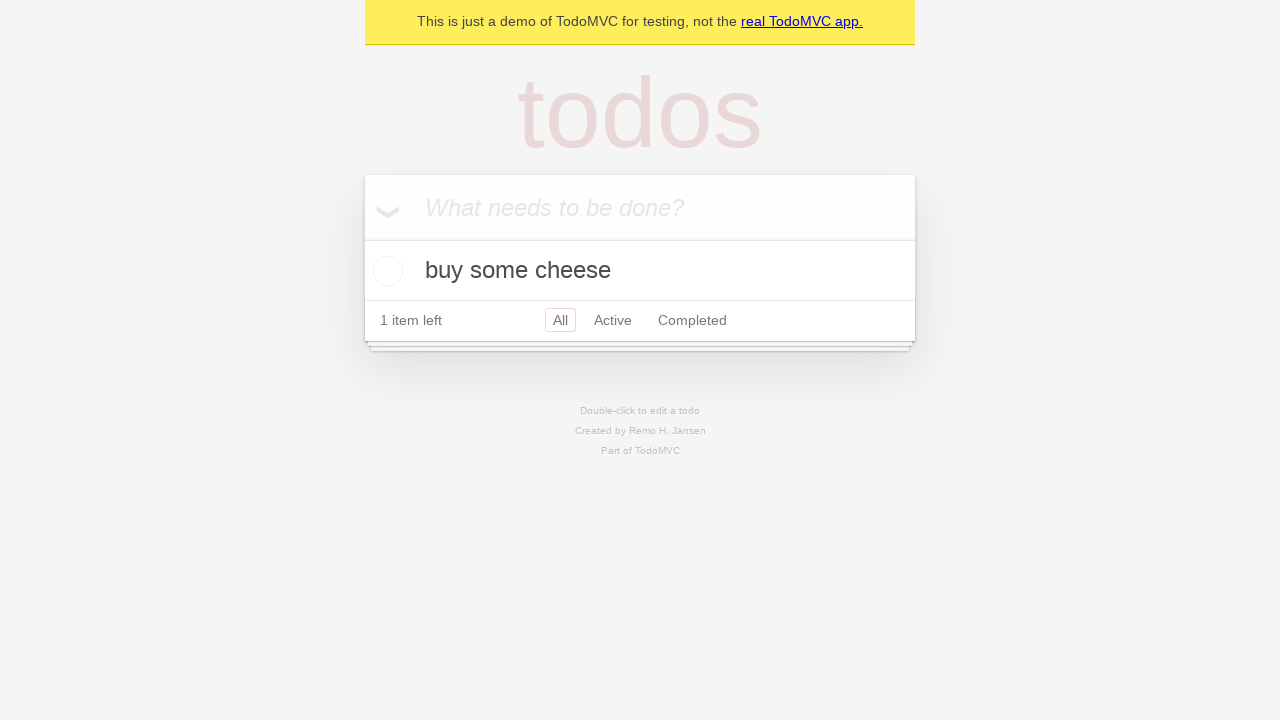

Filled input field with 'feed the cat' on internal:attr=[placeholder="What needs to be done?"i]
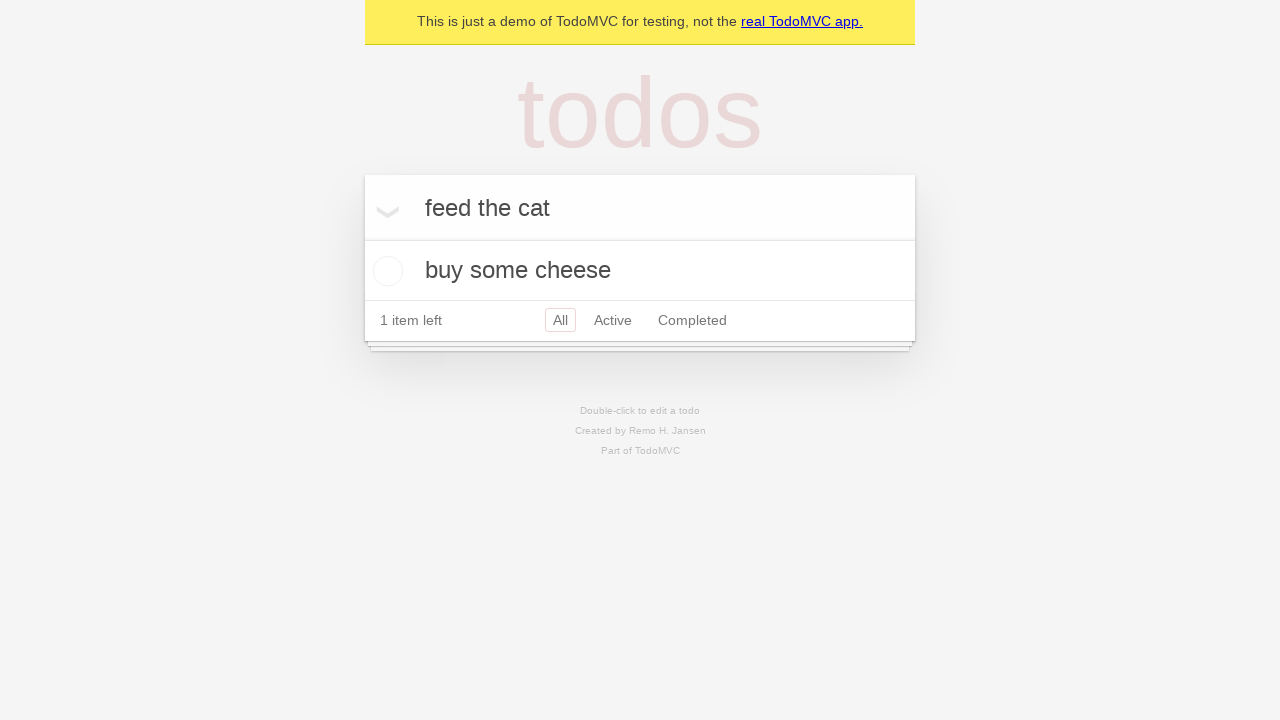

Pressed Enter to add second todo item on internal:attr=[placeholder="What needs to be done?"i]
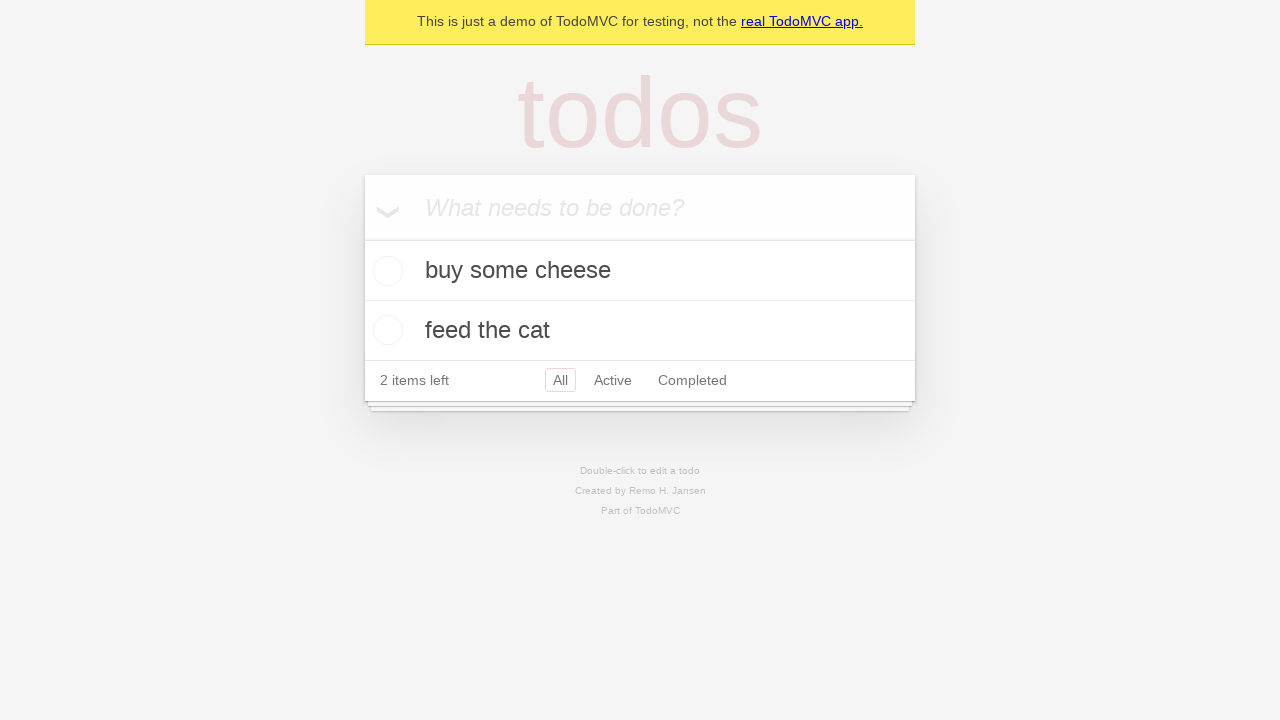

Filled input field with 'book a doctors appointment' on internal:attr=[placeholder="What needs to be done?"i]
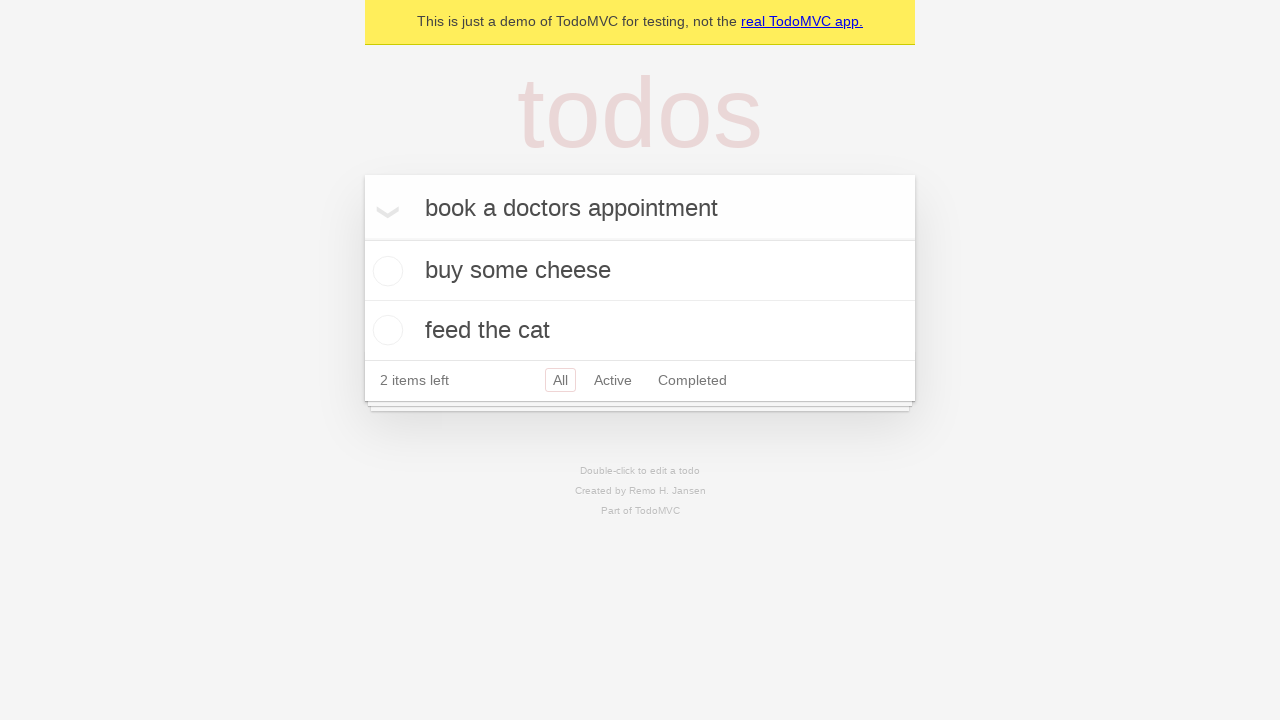

Pressed Enter to add third todo item on internal:attr=[placeholder="What needs to be done?"i]
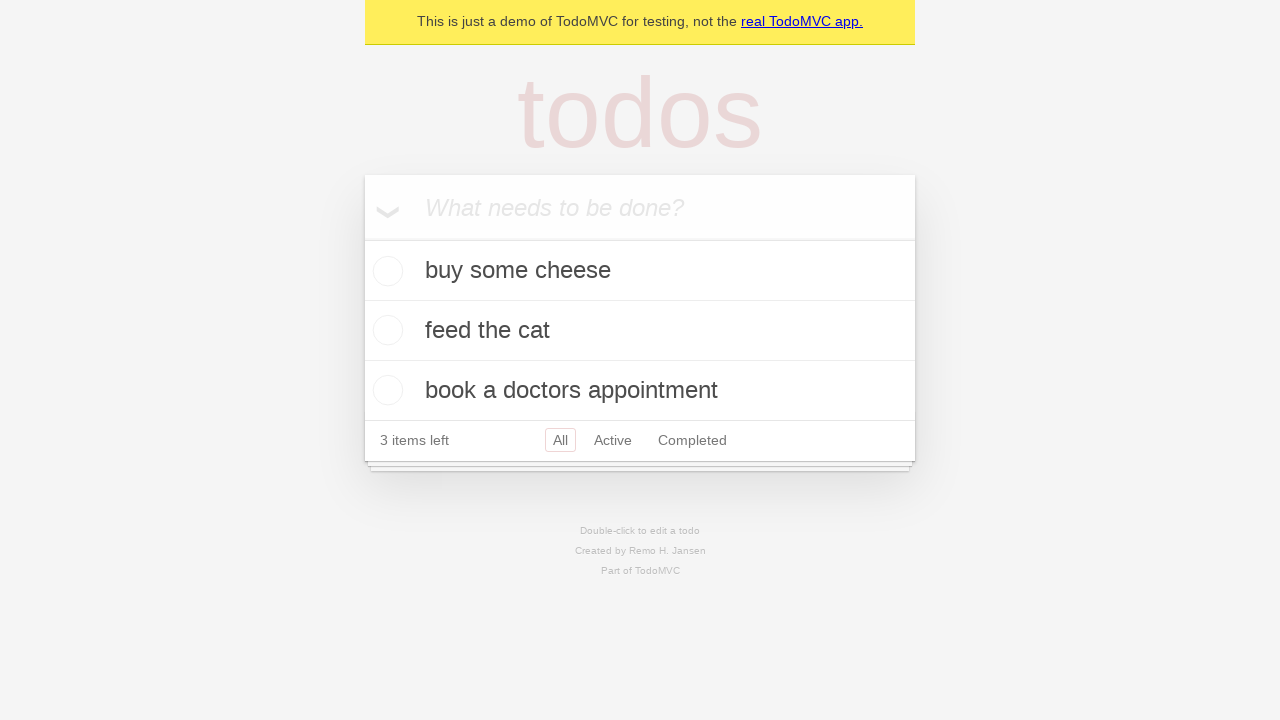

Clicked 'Mark all as complete' checkbox to check all items at (362, 238) on internal:label="Mark all as complete"i
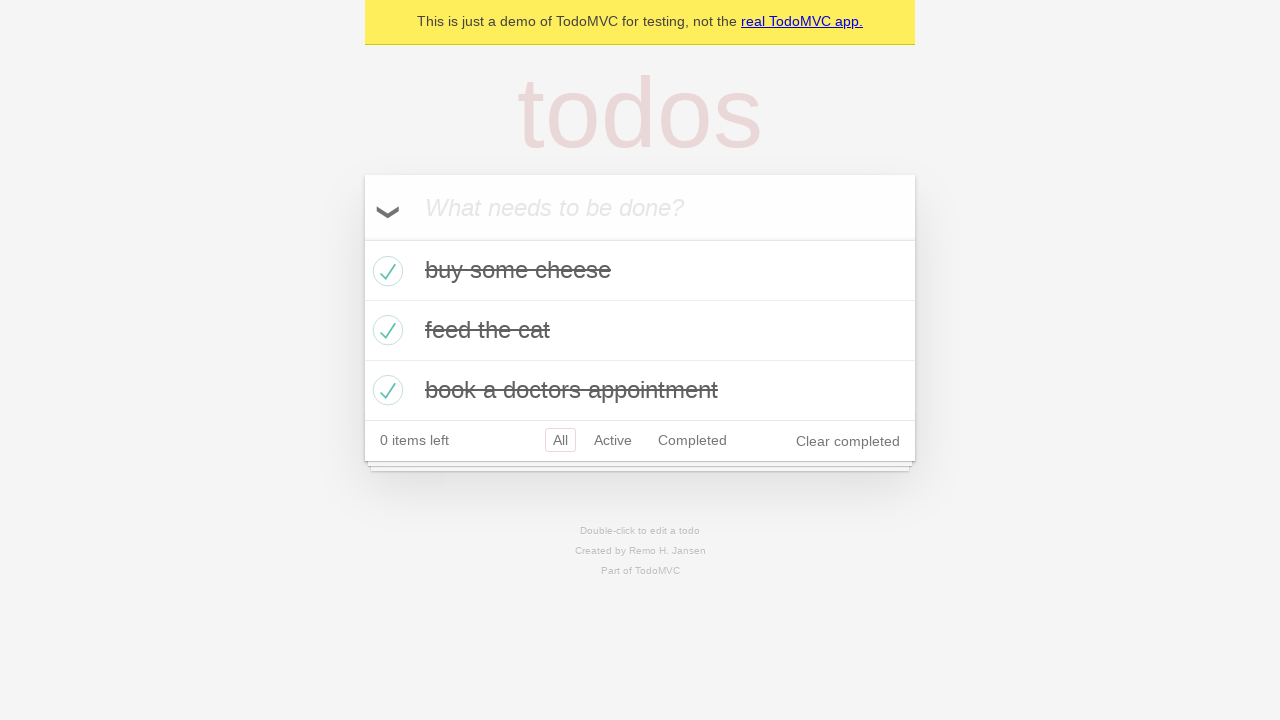

Clicked 'Mark all as complete' checkbox to uncheck all items at (362, 238) on internal:label="Mark all as complete"i
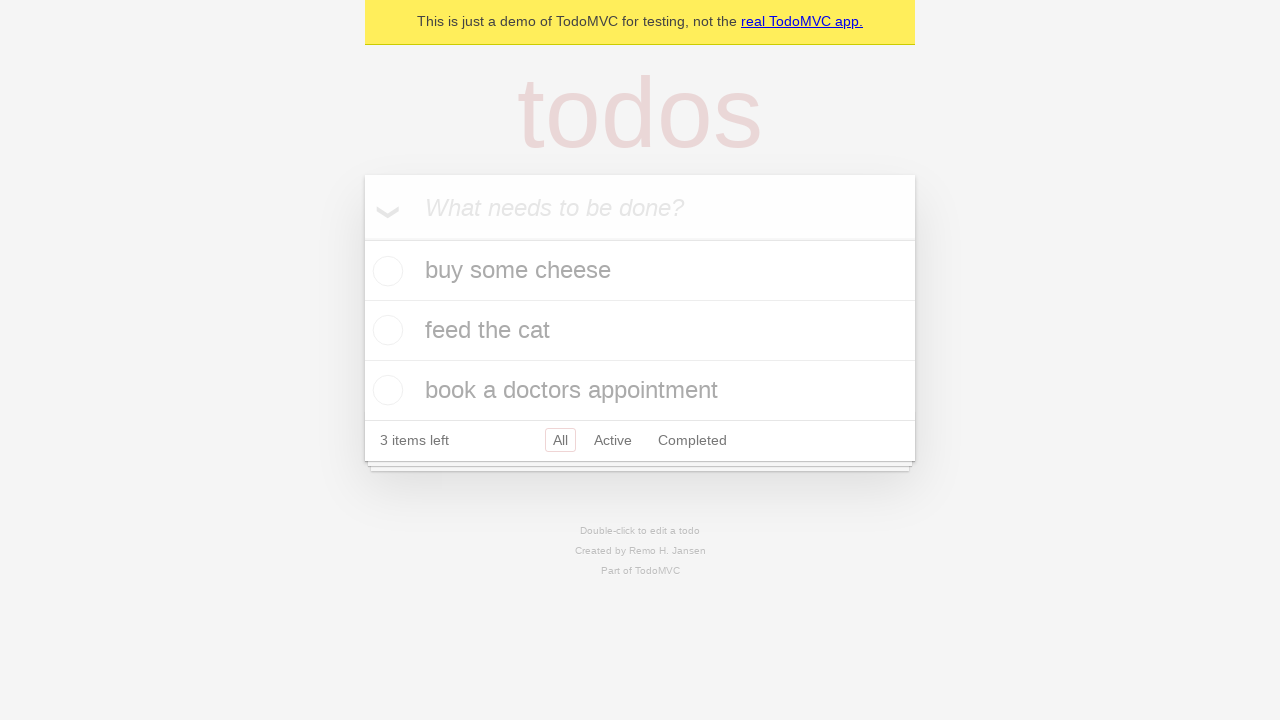

Waited for todo items to be visible
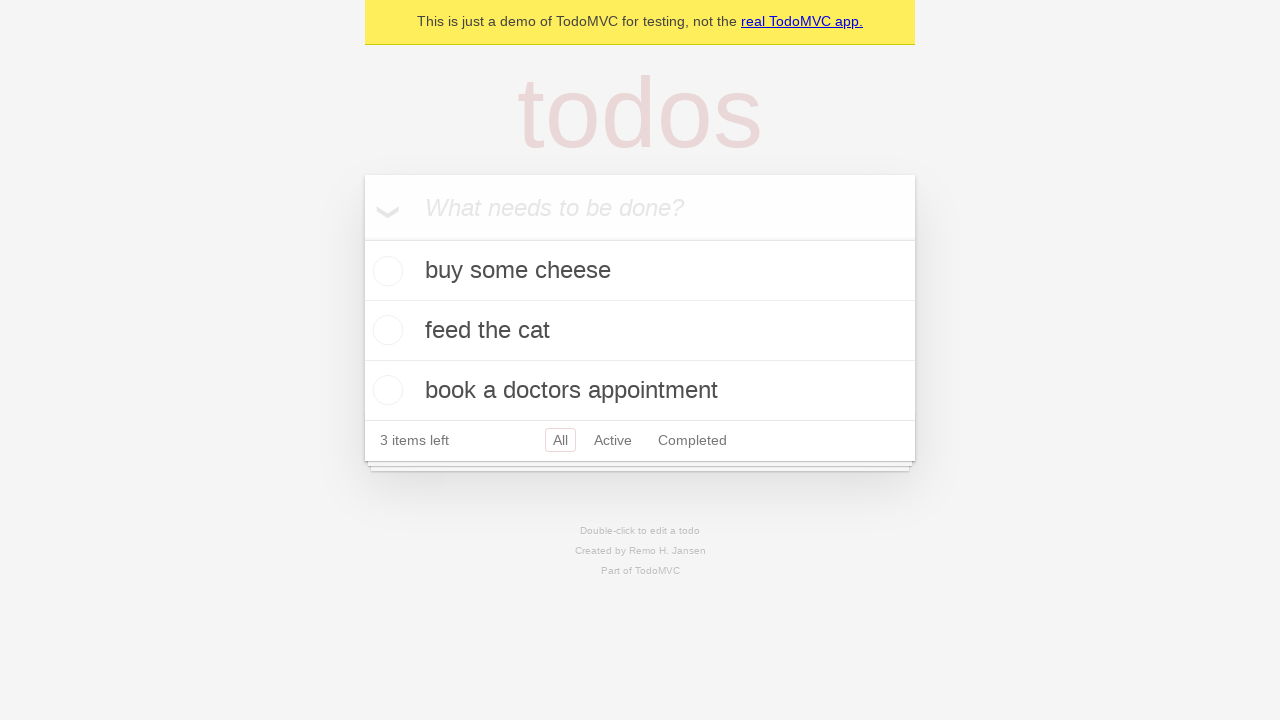

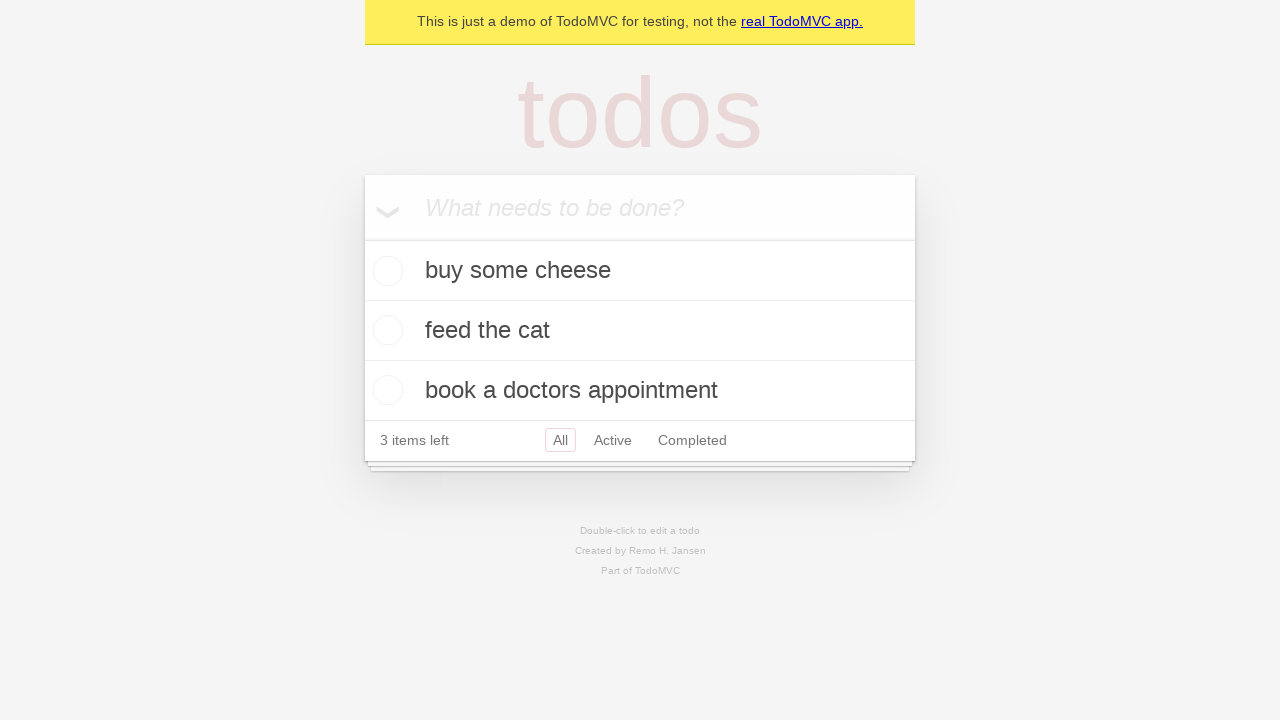